Tests JavaScript prompt dialog by dismissing it once, then accepting it with input text, and verifying result messages

Starting URL: http://the-internet.herokuapp.com/

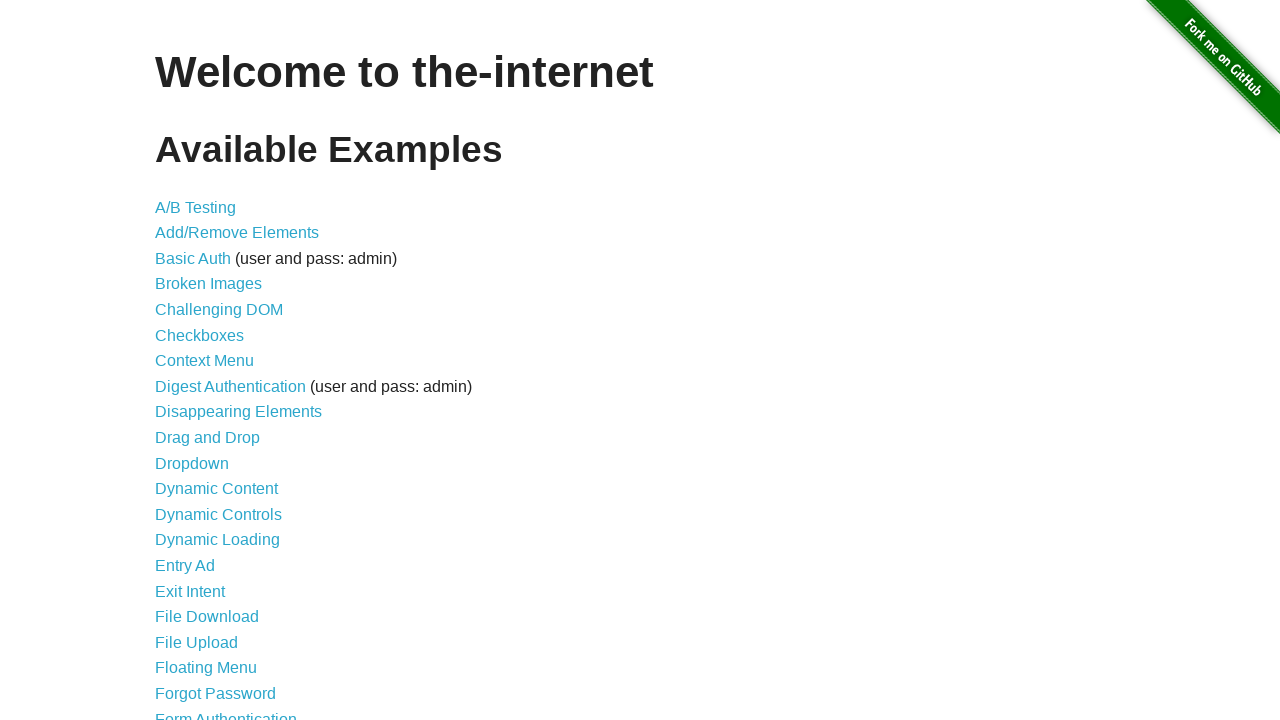

Clicked on JavaScript Alerts link at (214, 361) on a:has-text('JavaScript Alerts')
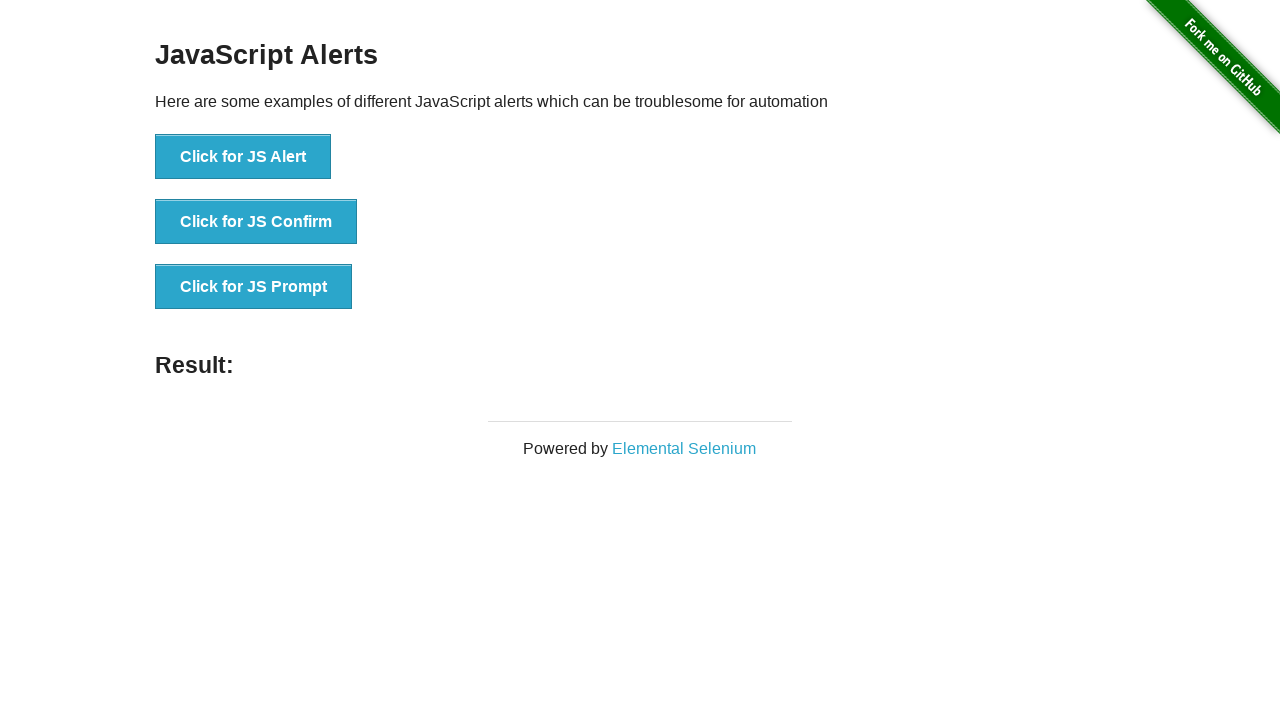

Waited for page to load
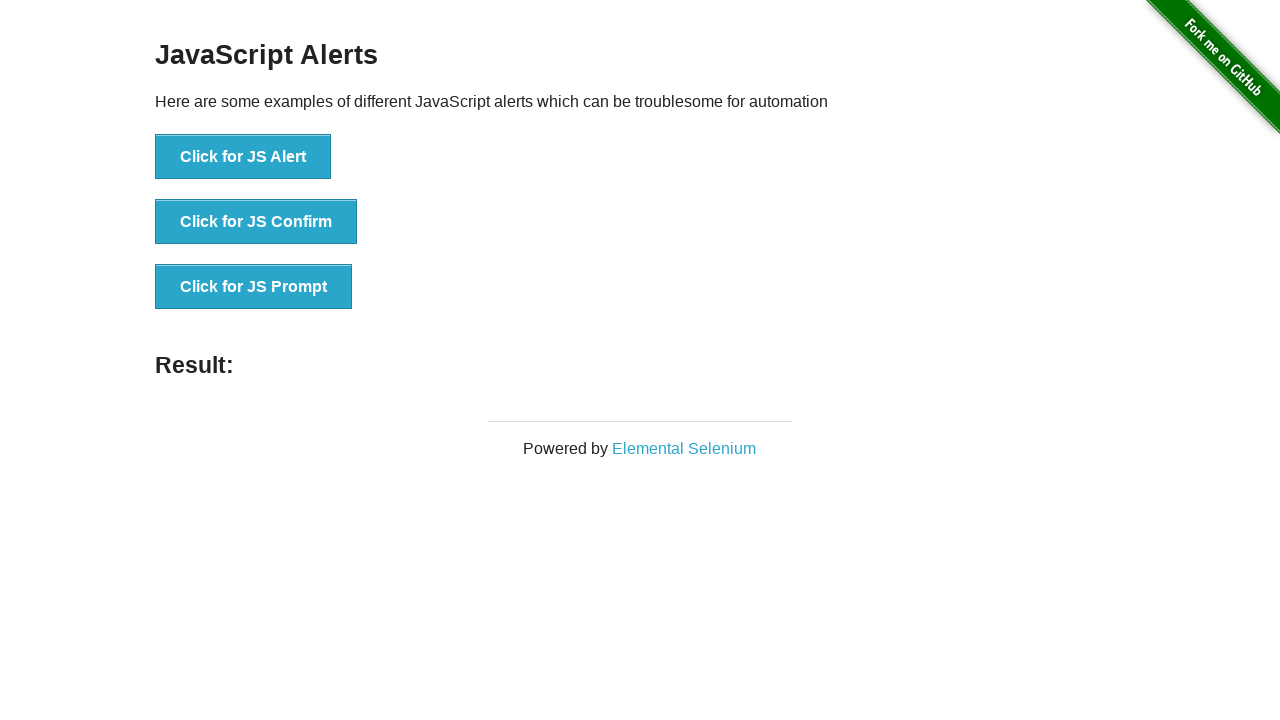

Set up dialog handler to dismiss prompt
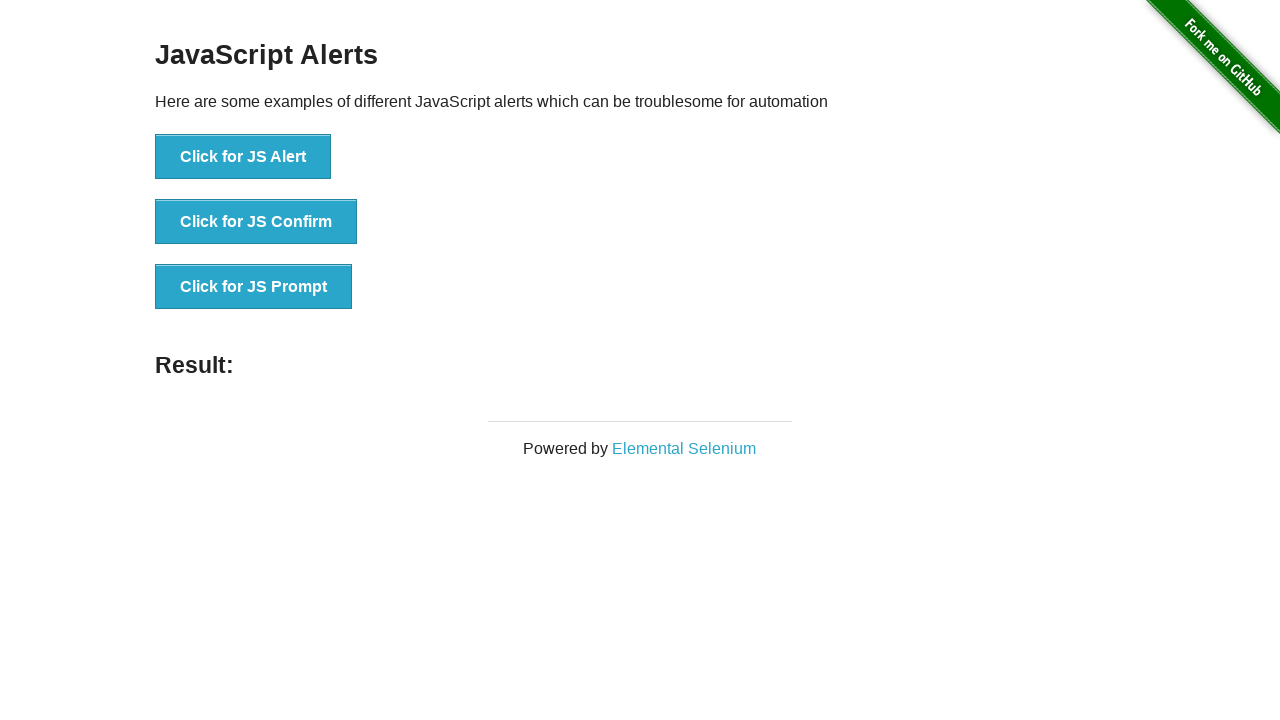

Clicked button to trigger first JS prompt at (254, 287) on button:has-text('Click for JS Prompt')
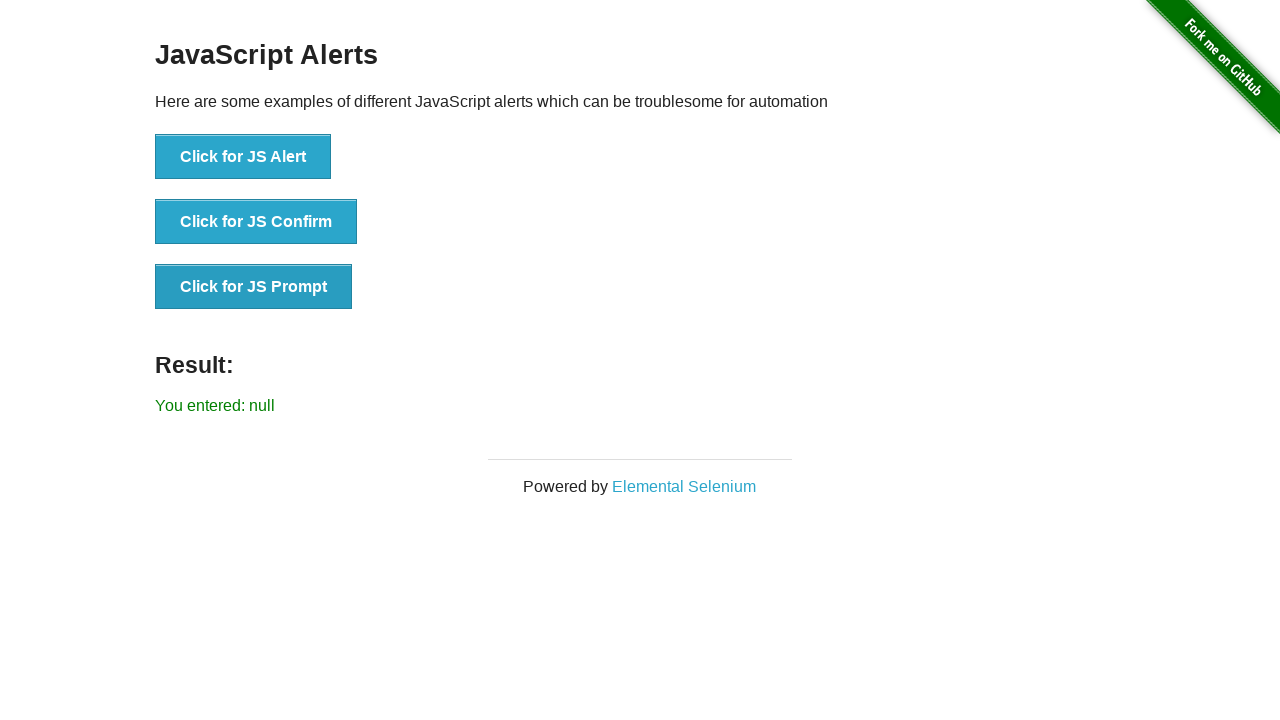

Located result element
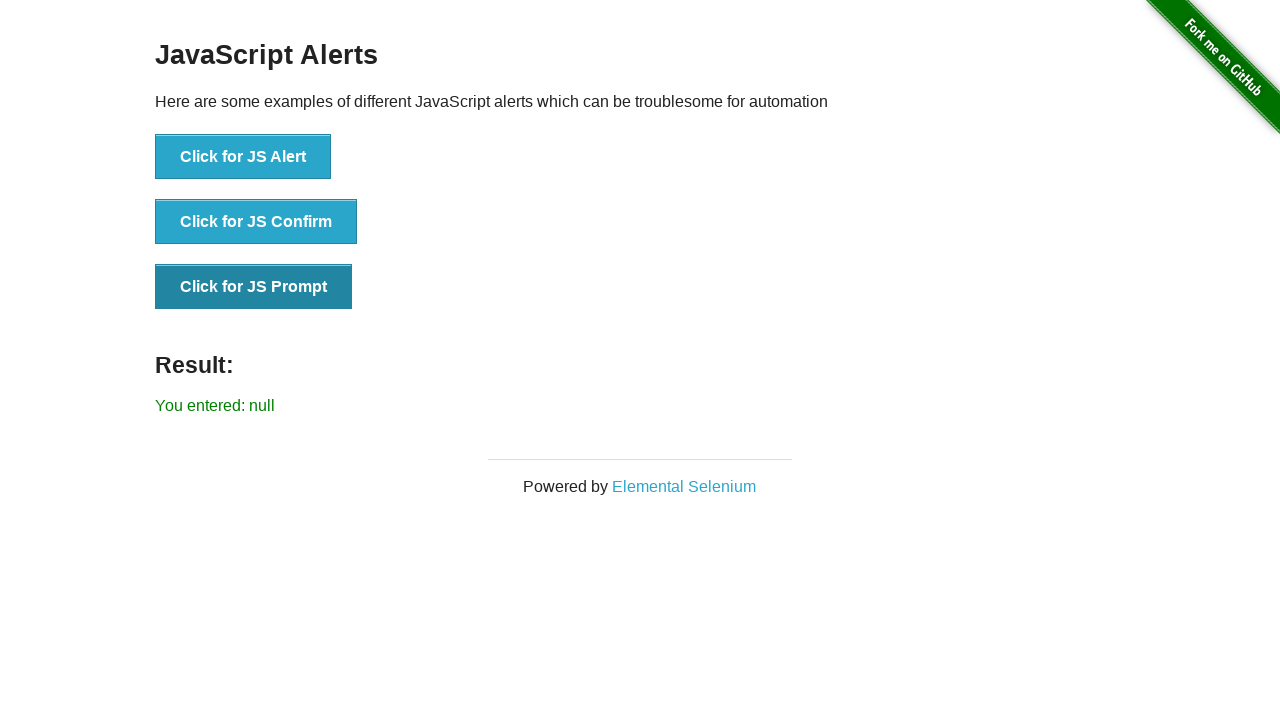

Verified null result after dismissing prompt
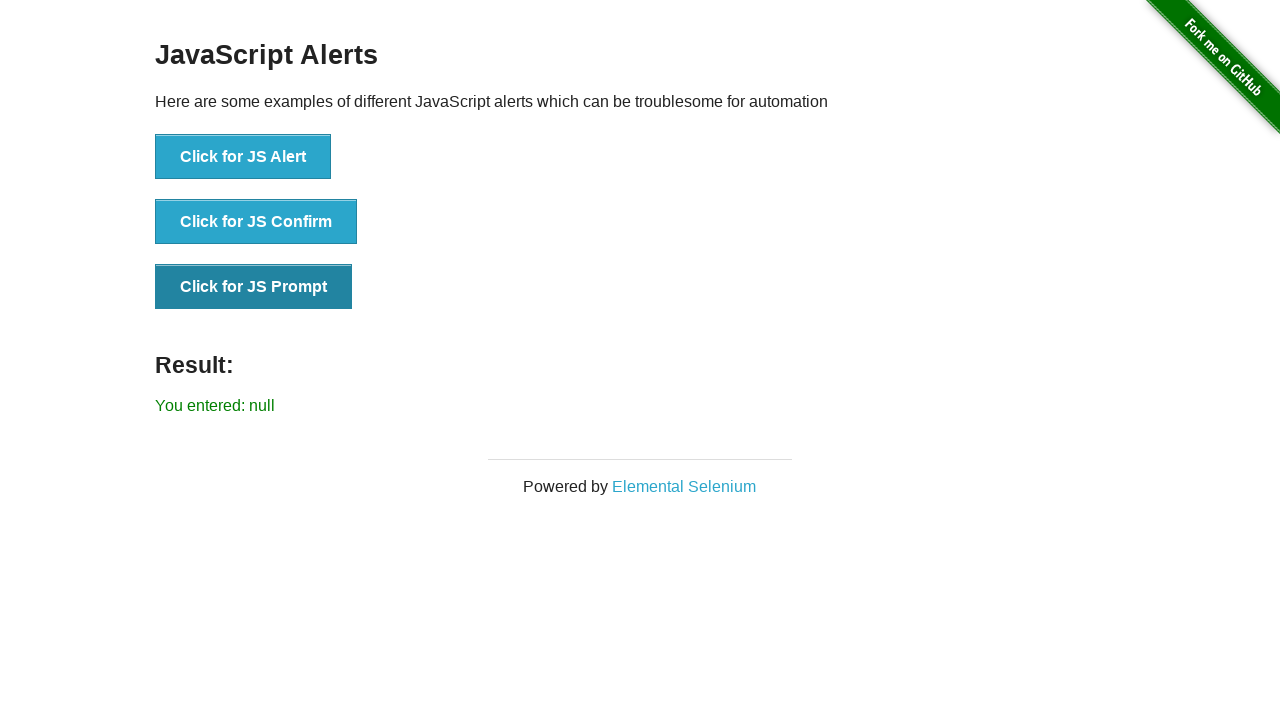

Set up dialog handler to accept prompt with 'Hello' input
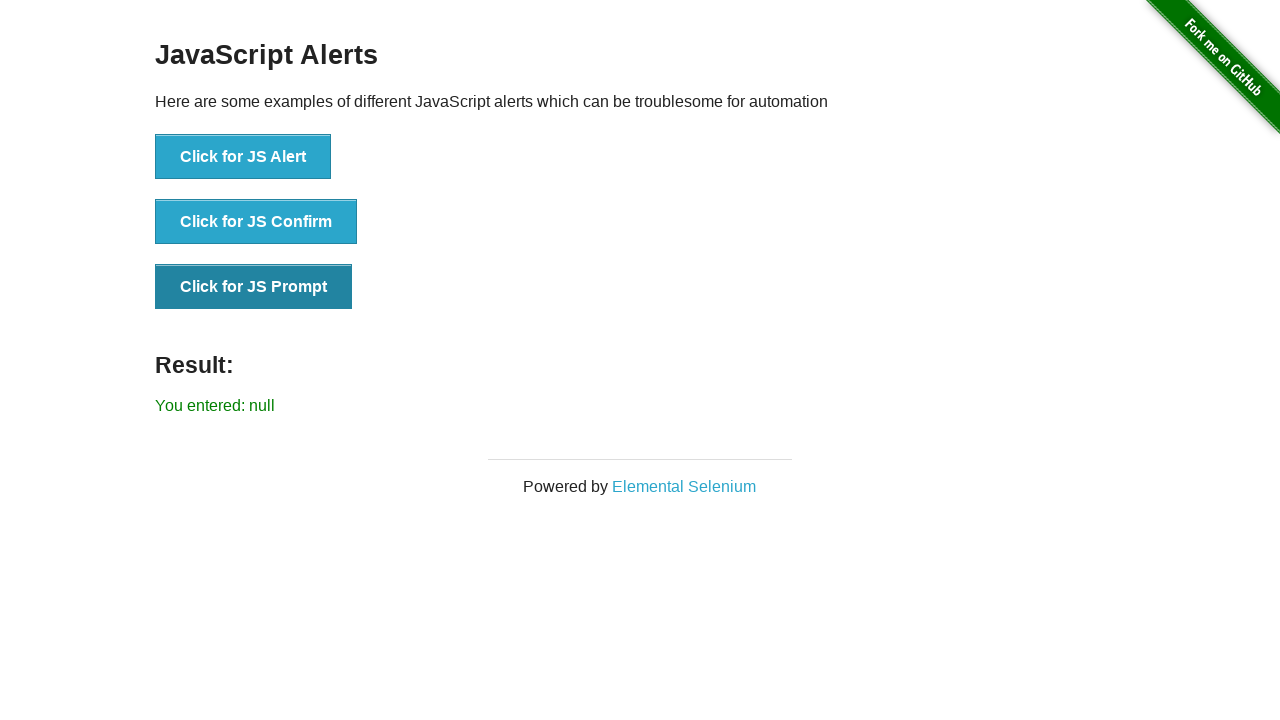

Clicked button to trigger second JS prompt at (254, 287) on button:has-text('Click for JS Prompt')
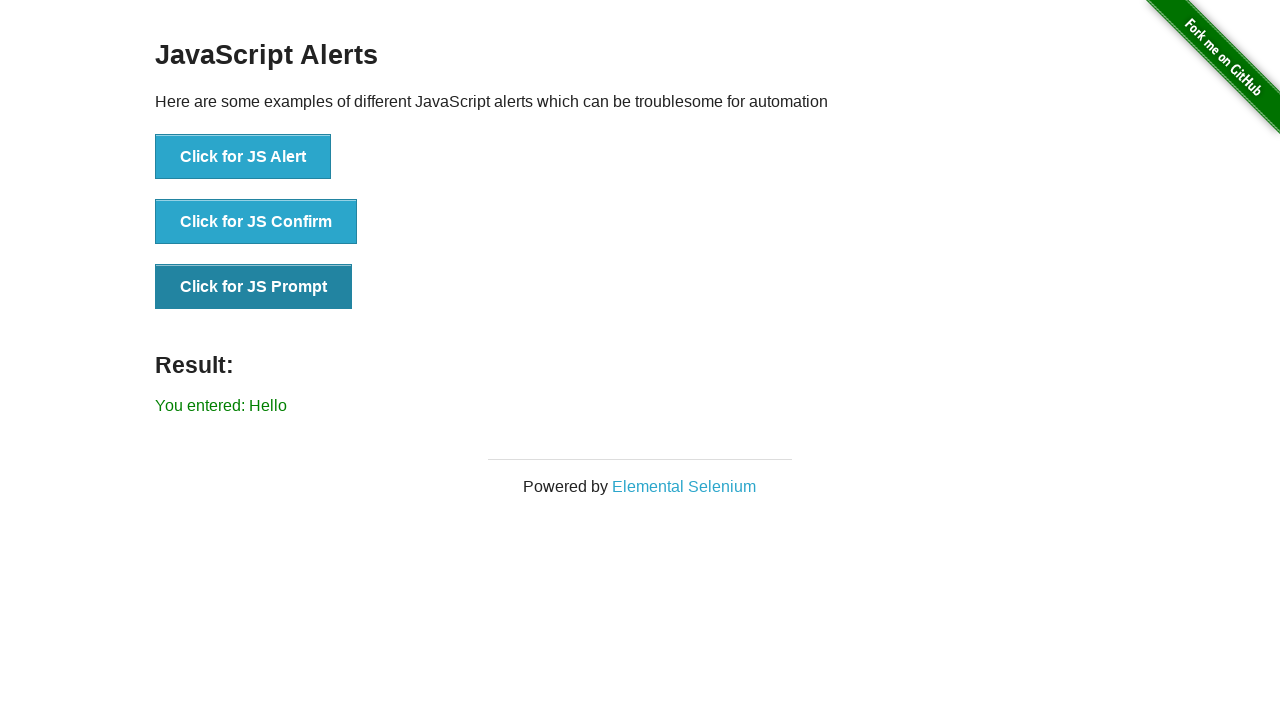

Verified 'Hello' result after accepting prompt with text input
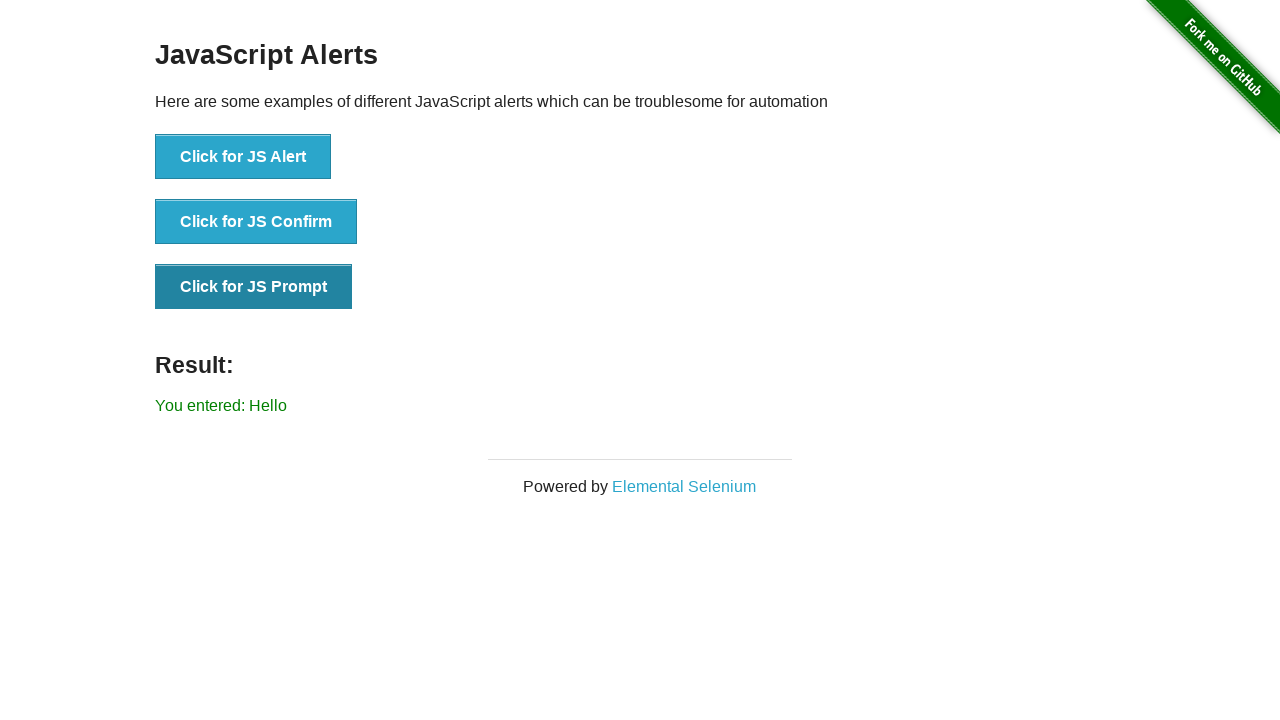

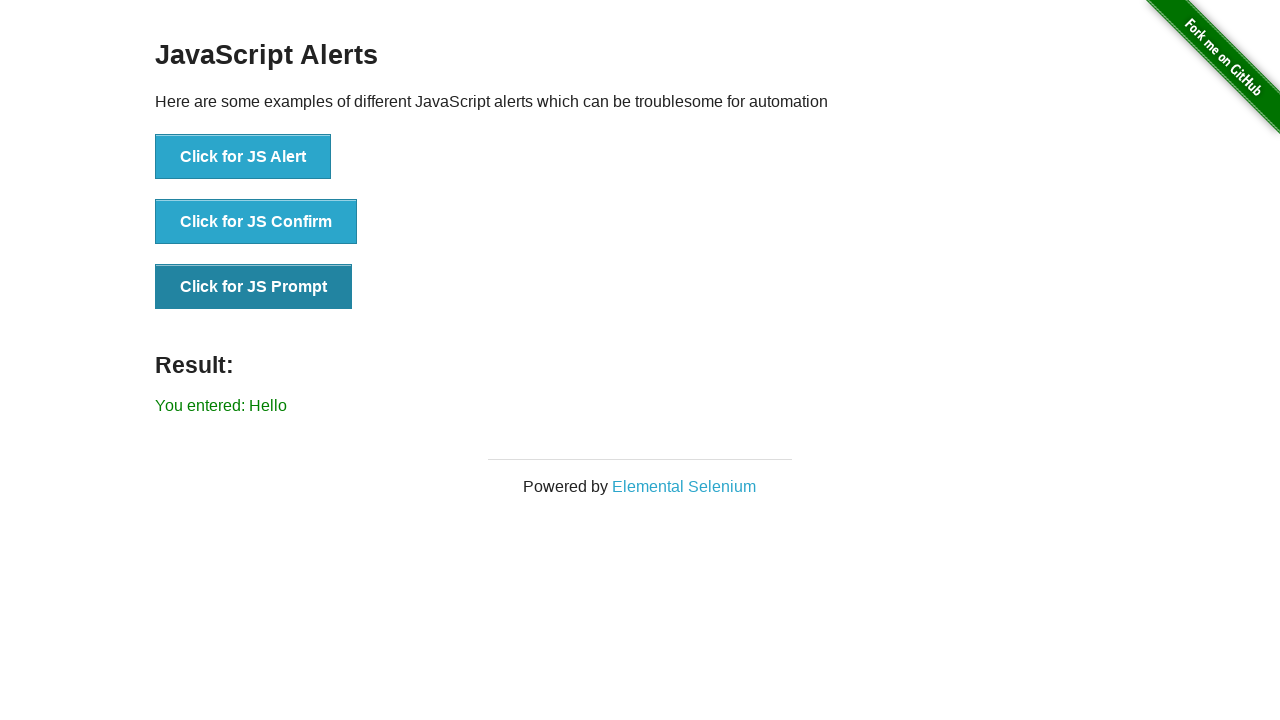